Tests resizing an element to its minimum size by dragging the resize handle inward

Starting URL: https://demoqa.com/resizable

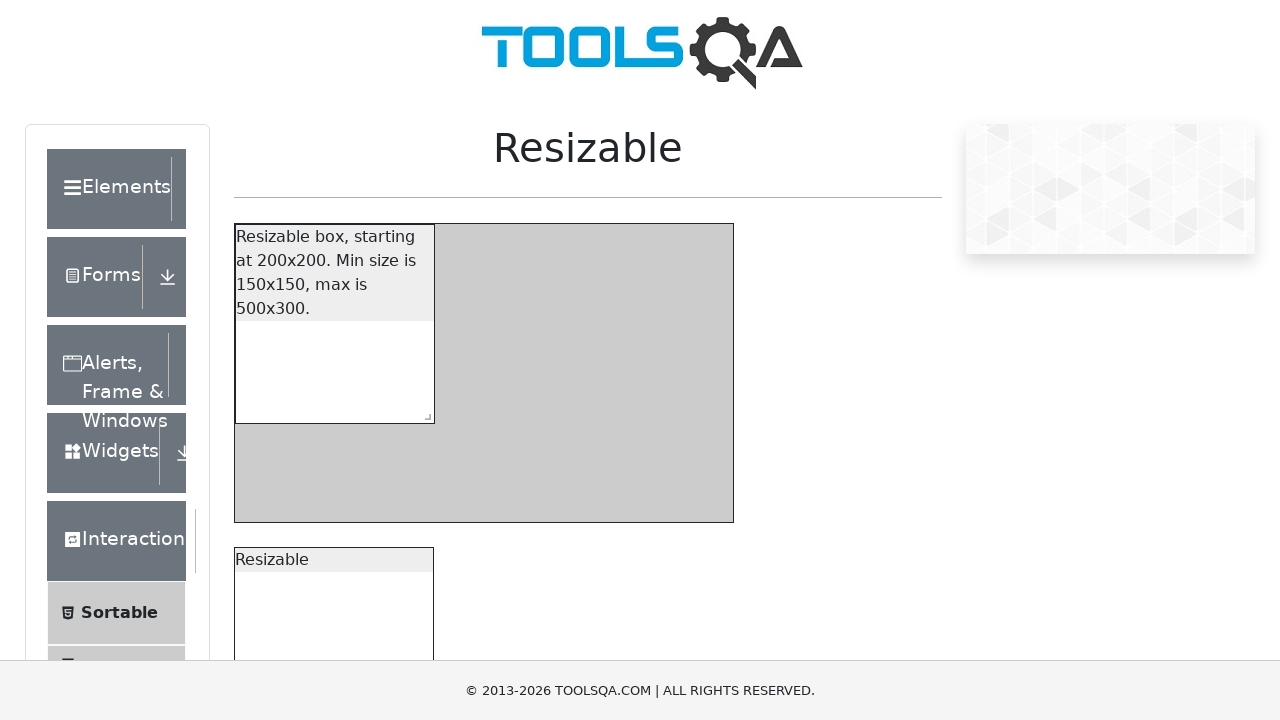

Waited for resizable box to be visible
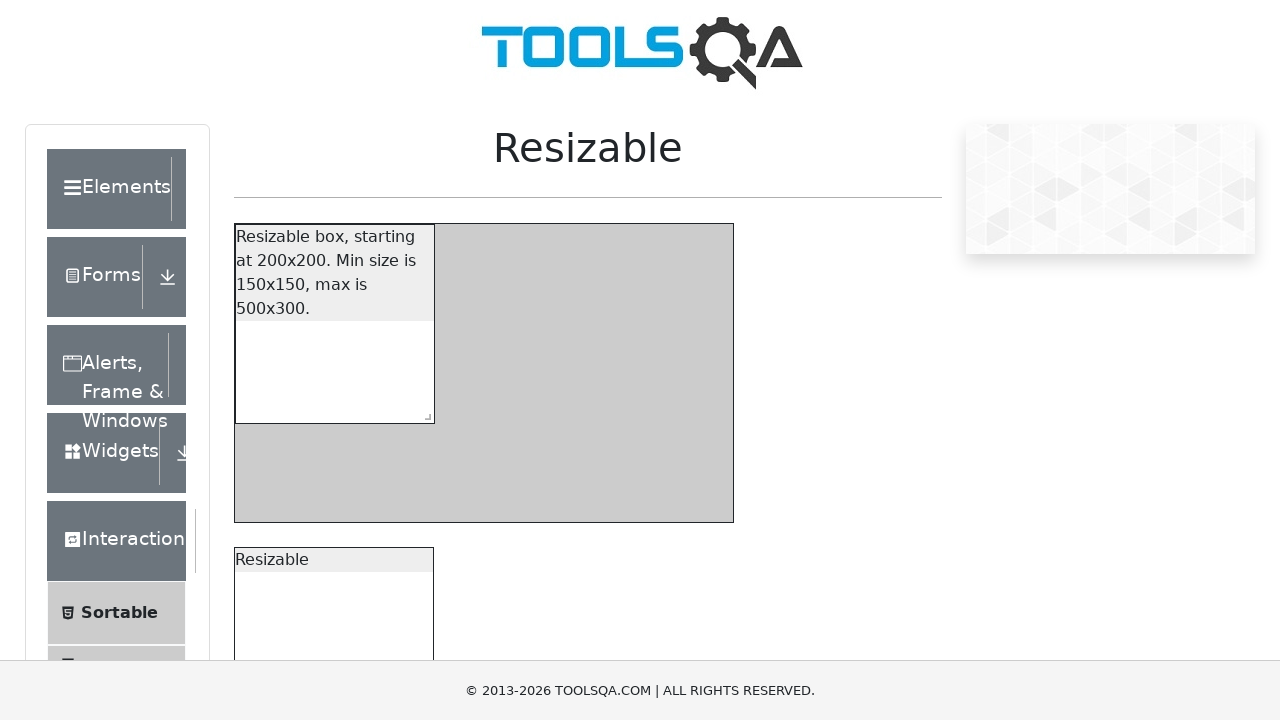

Located the resize handle at bottom-right corner
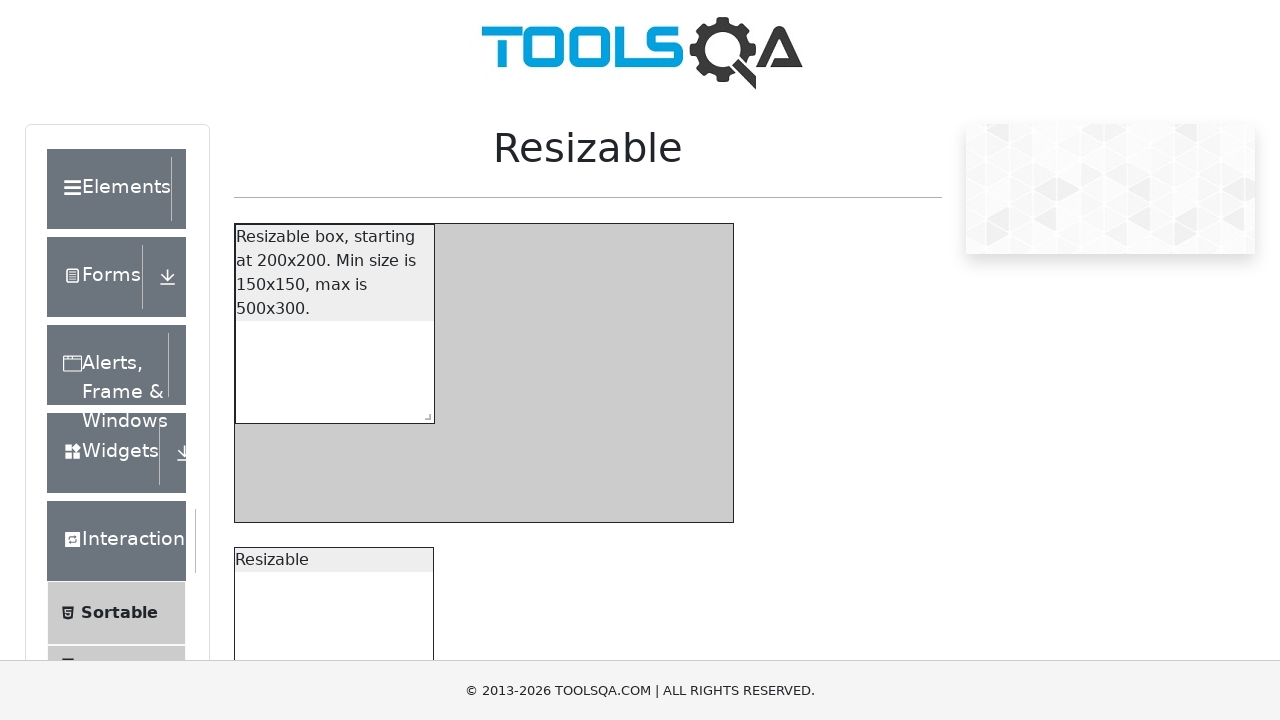

Retrieved bounding box coordinates of the resize handle
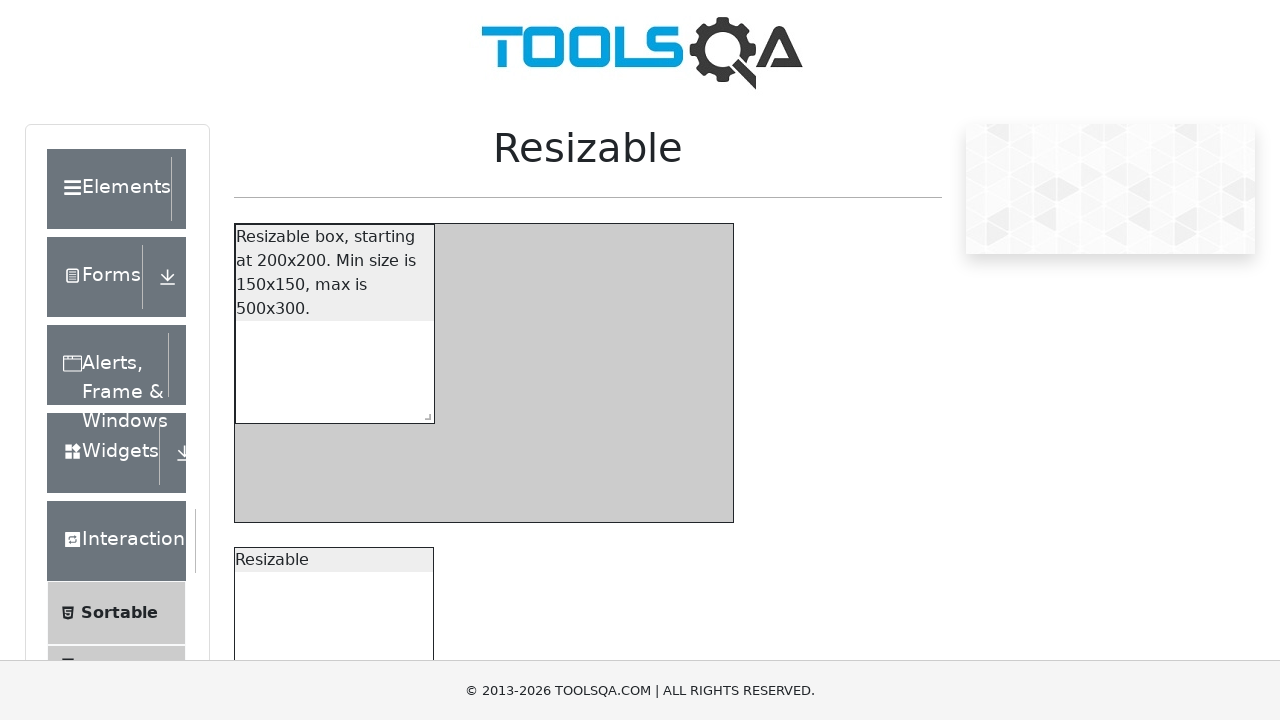

Moved mouse to center of resize handle at (424, 413)
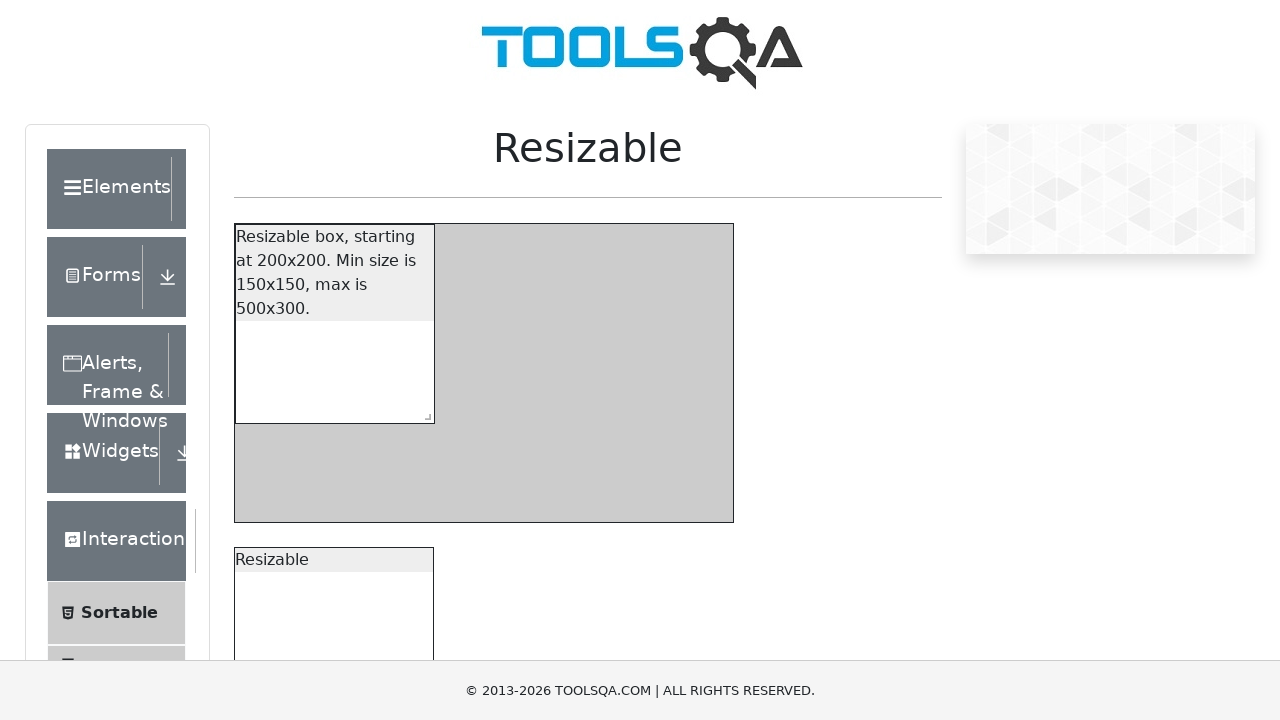

Pressed down mouse button to start dragging at (424, 413)
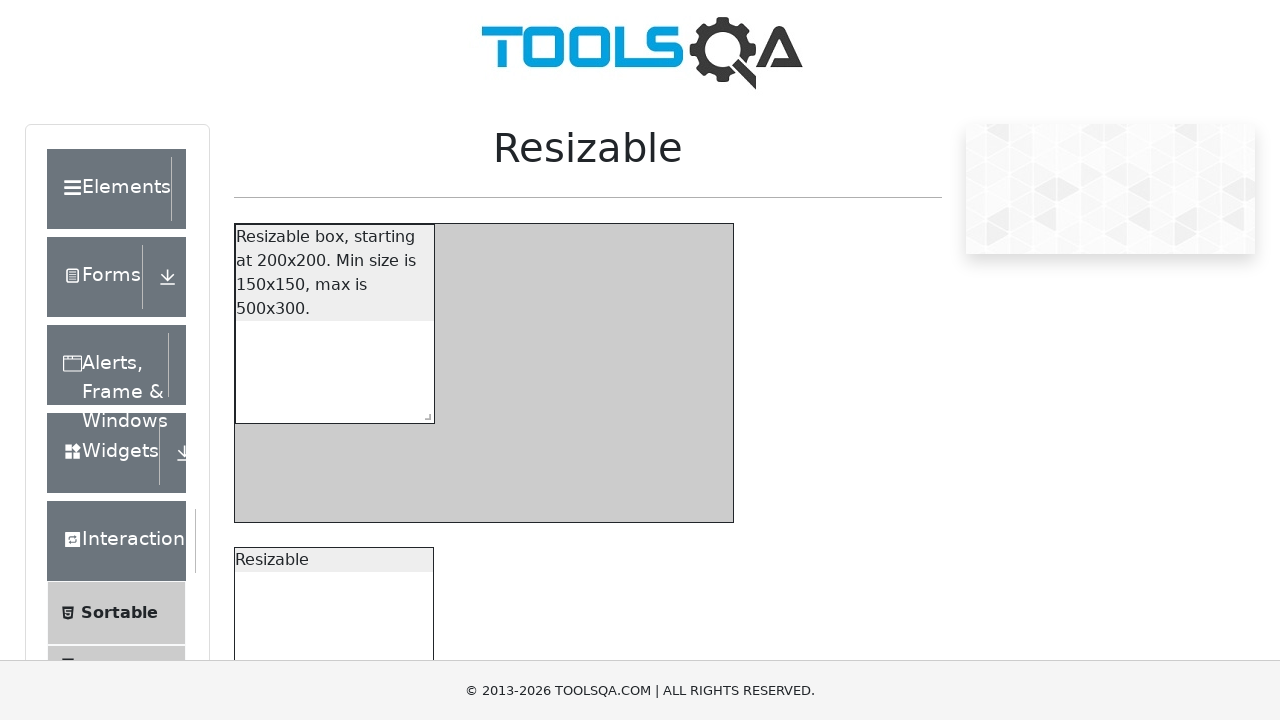

Dragged resize handle inward by 50px left and 50px up to shrink element at (364, 353)
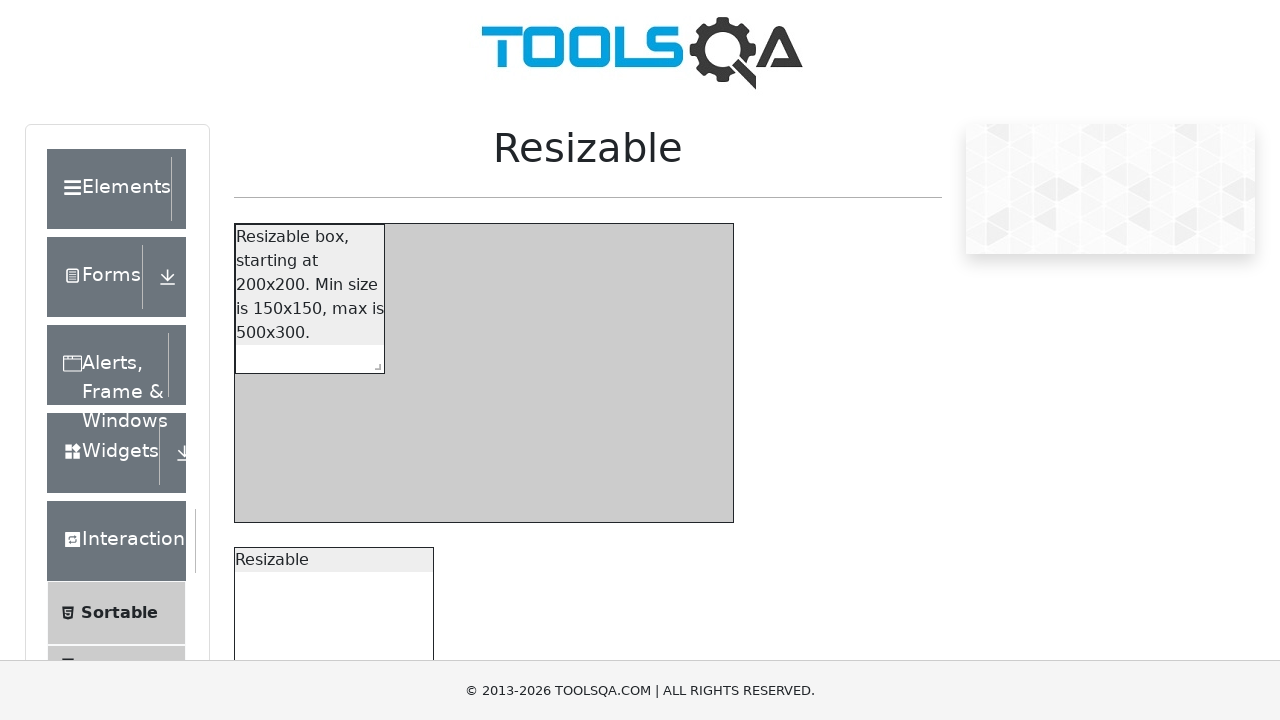

Released mouse button to complete resize action at (364, 353)
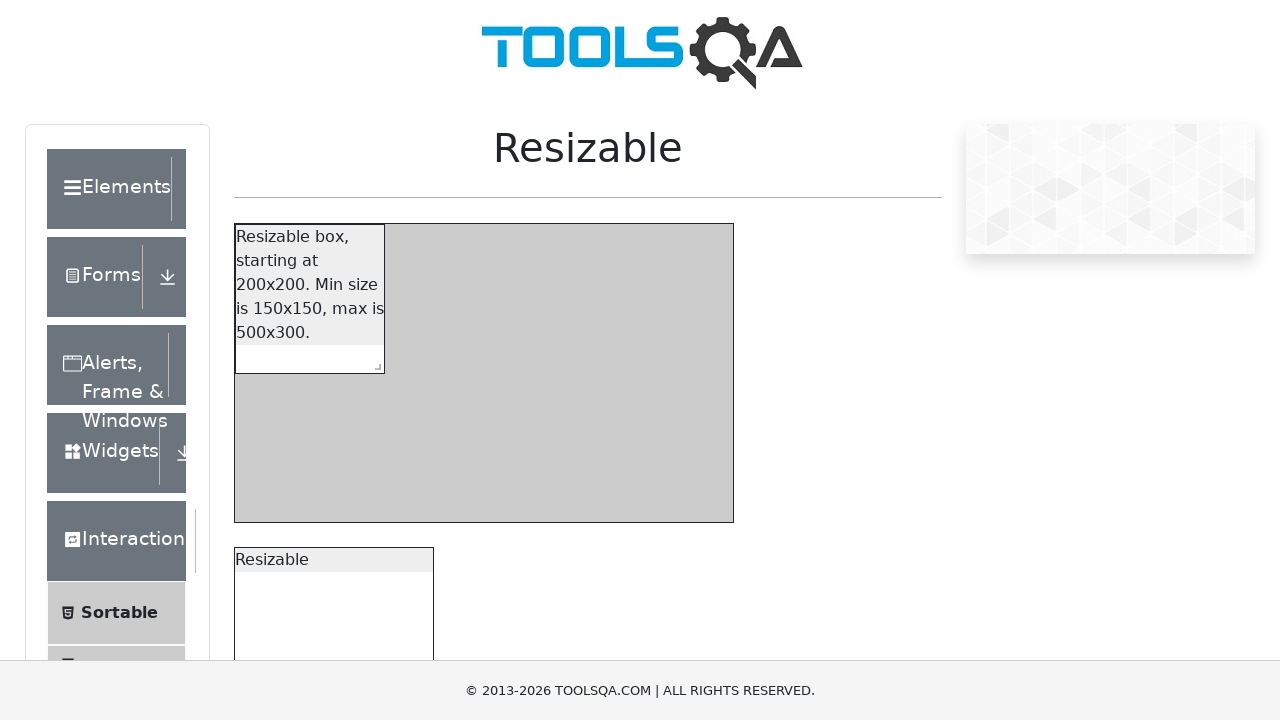

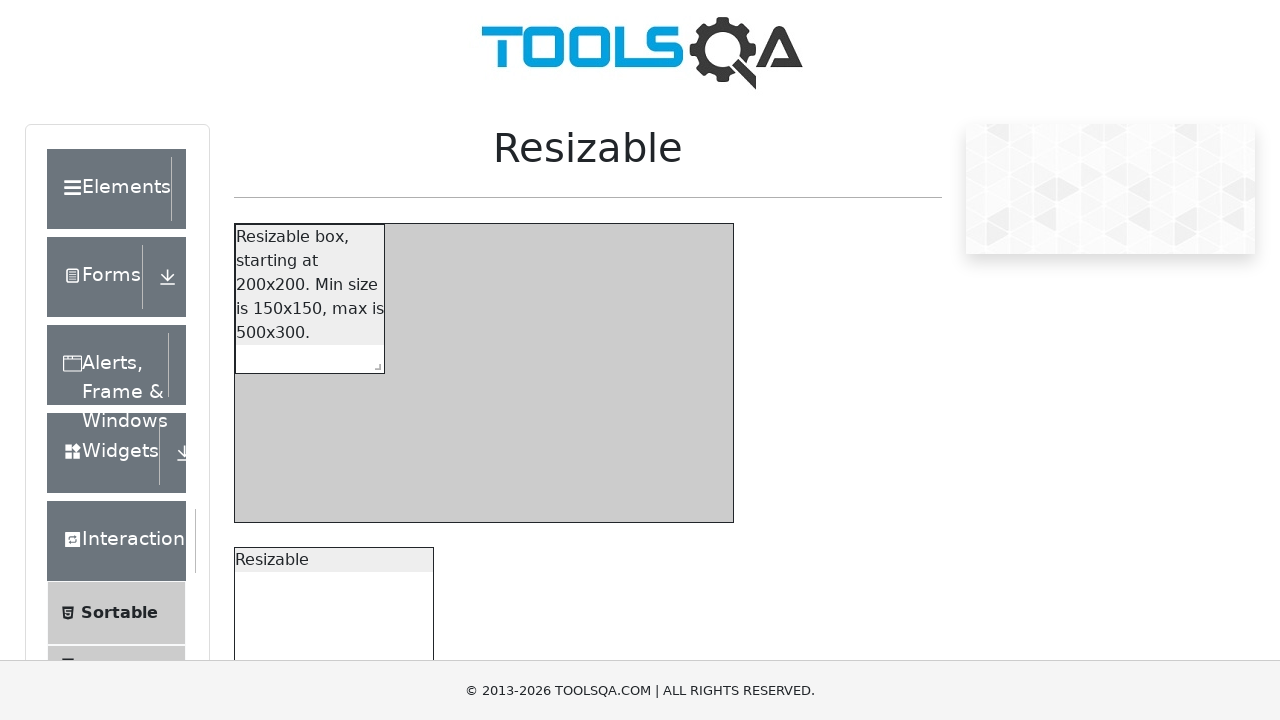